Navigates to Wisequarter homepage and verifies the URL contains "wise"

Starting URL: https://www.wisequarter.com

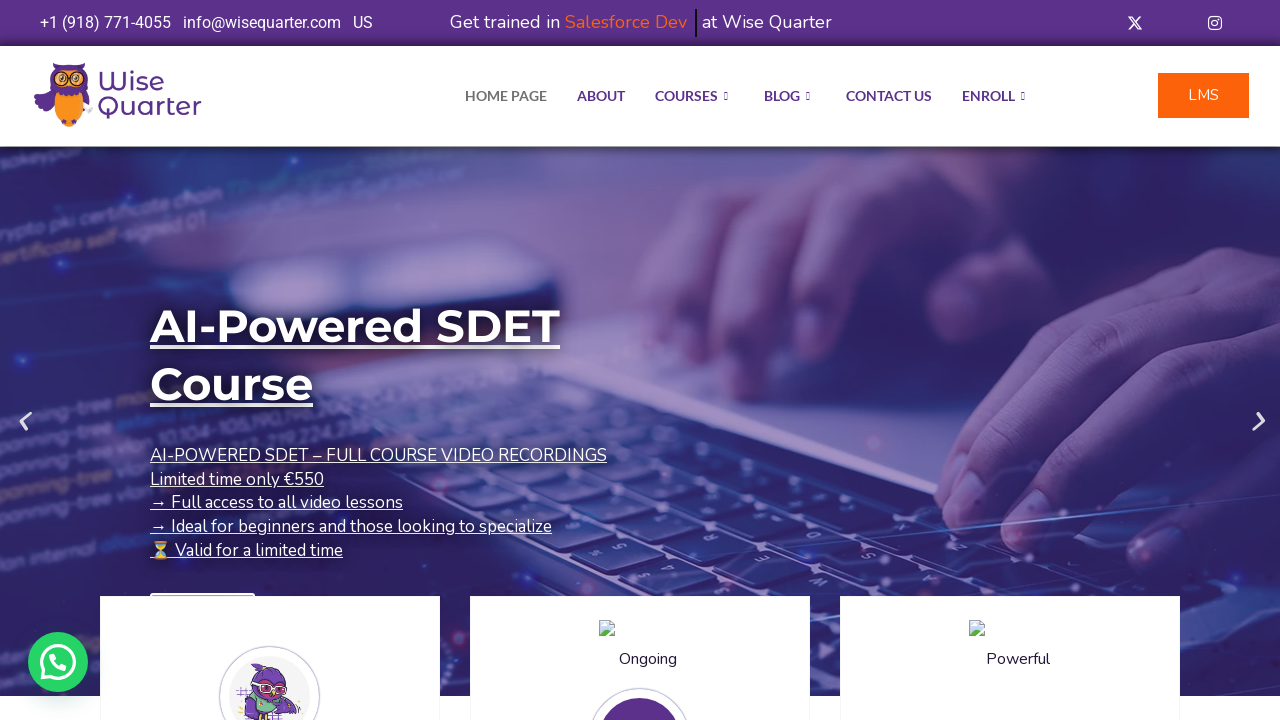

Waited for page to reach domcontentloaded state
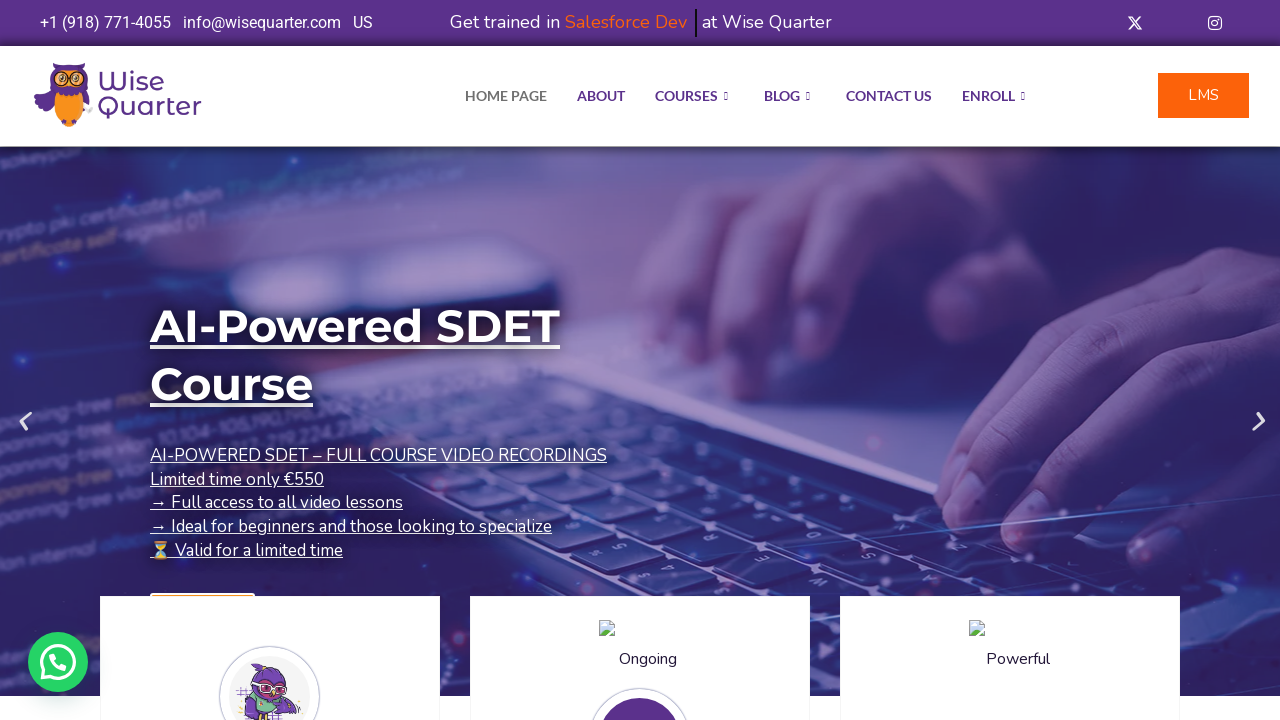

Verified that URL contains 'wise'
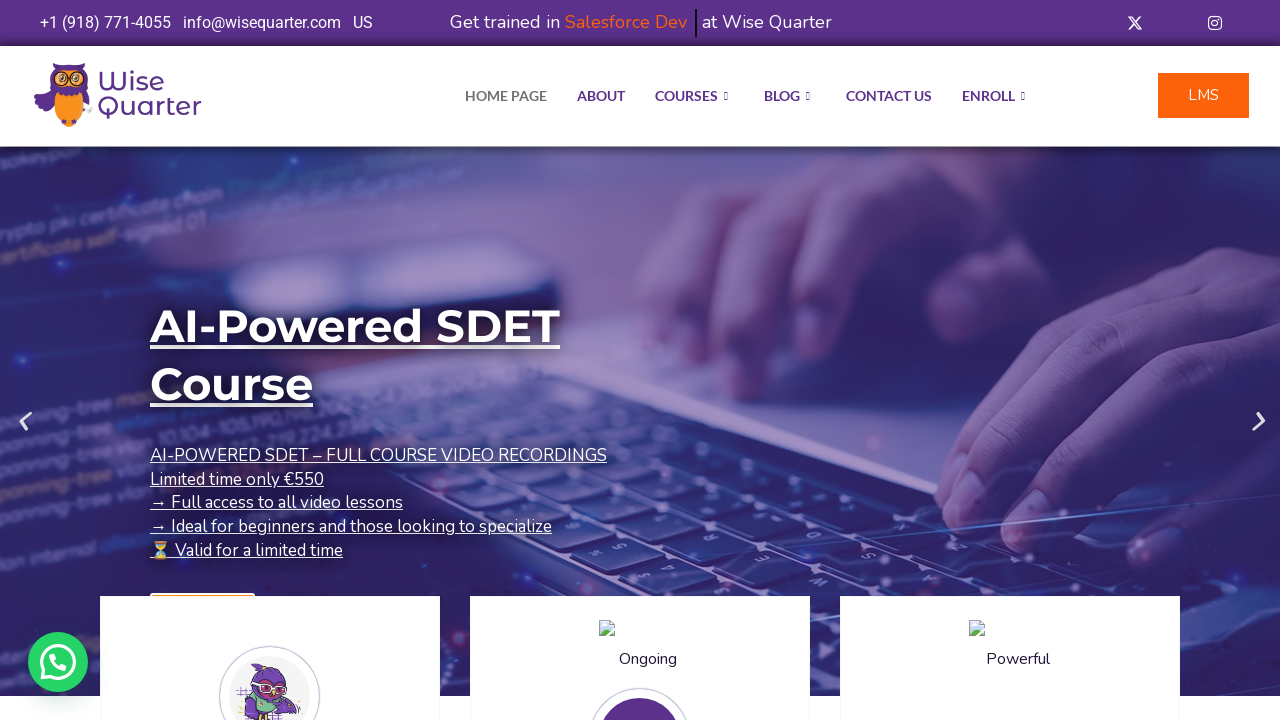

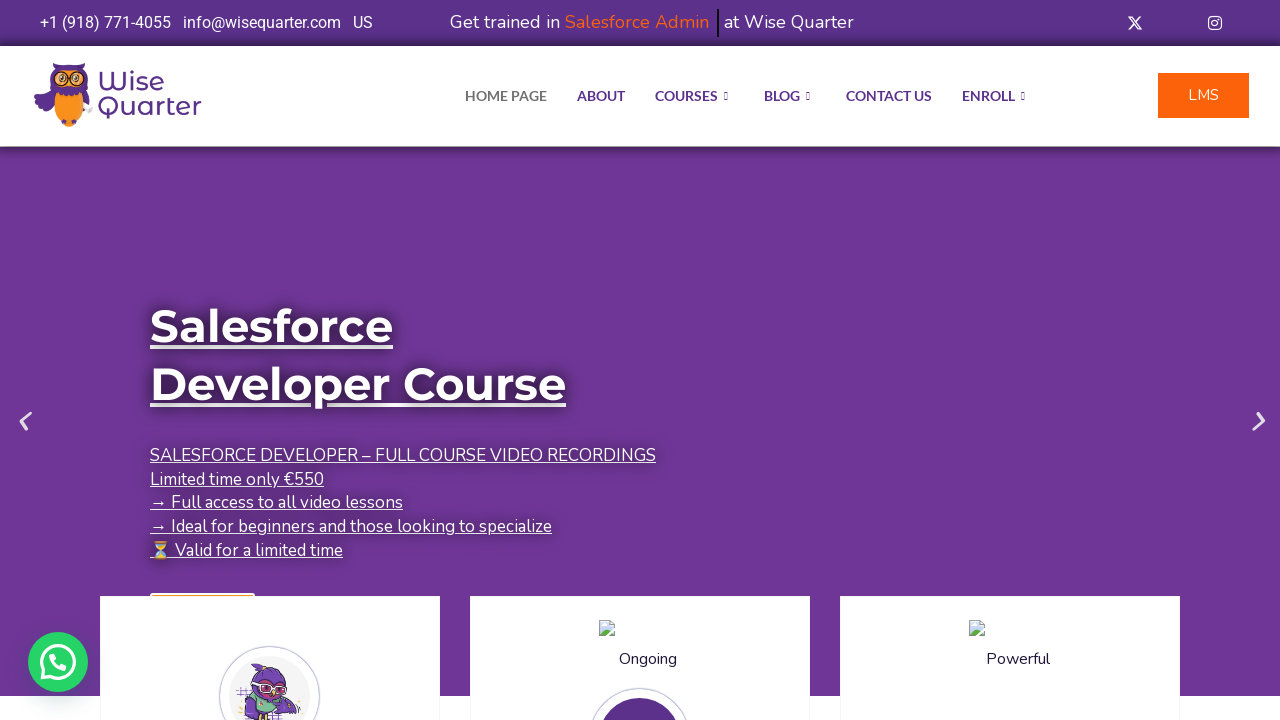